Tests double-click functionality on a button and verifies the resulting message

Starting URL: https://demoqa.com/buttons

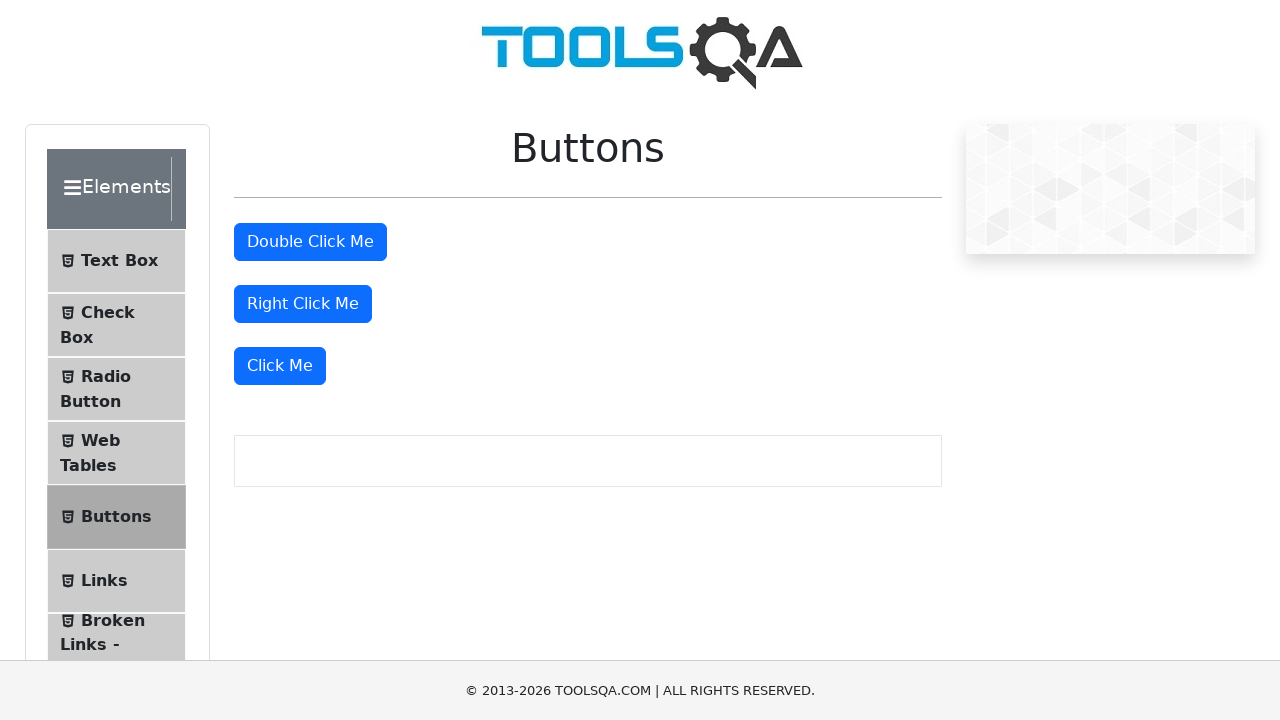

Located the double-click button element
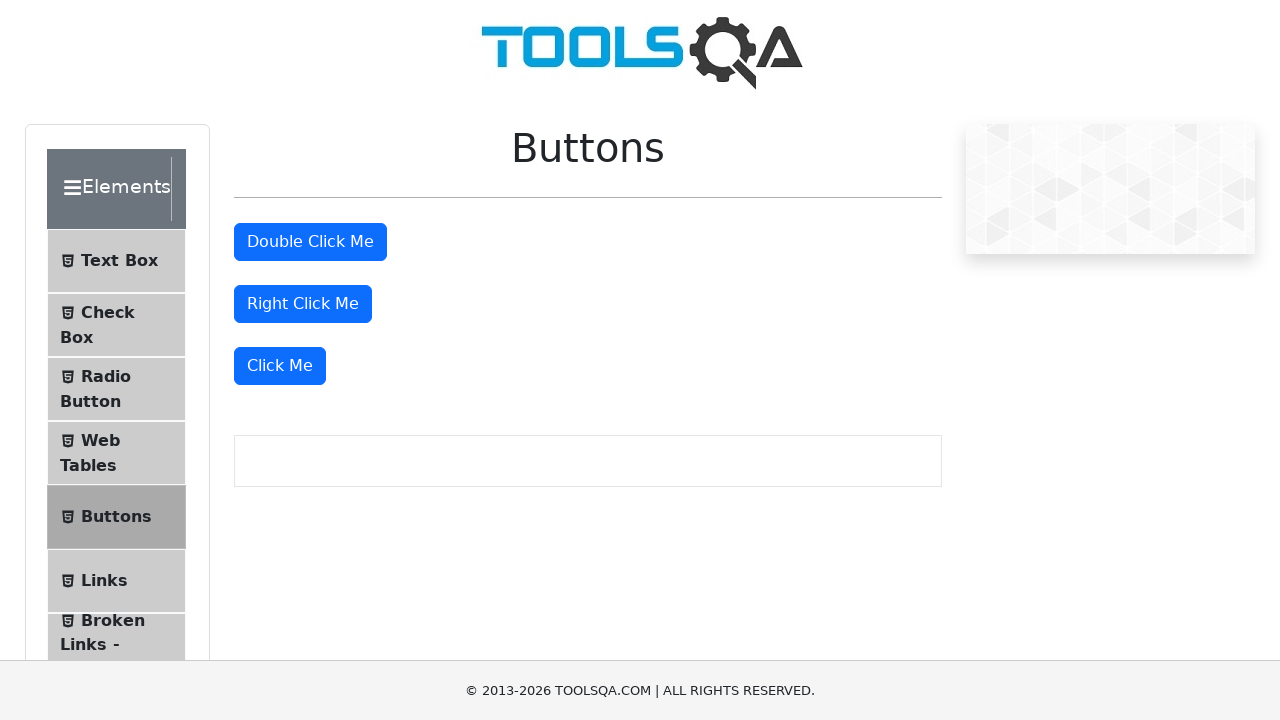

Performed double-click action on the button at (310, 242) on #doubleClickBtn
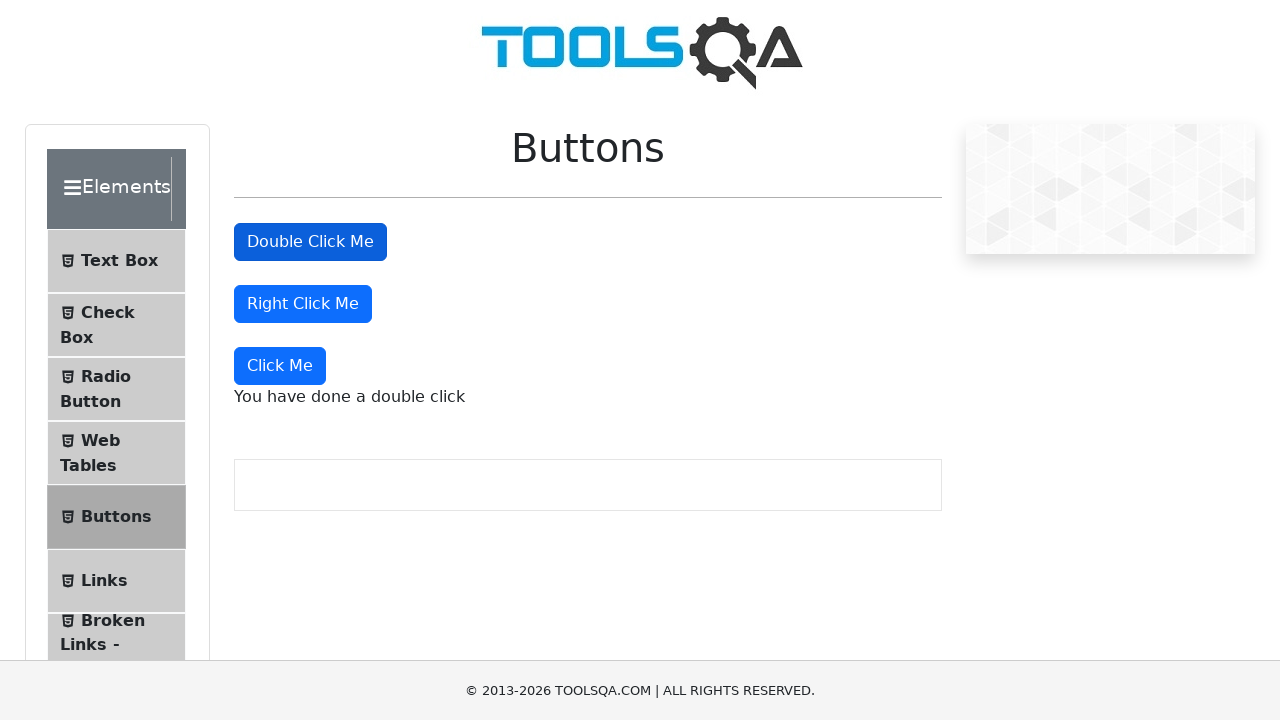

Located the double-click message element
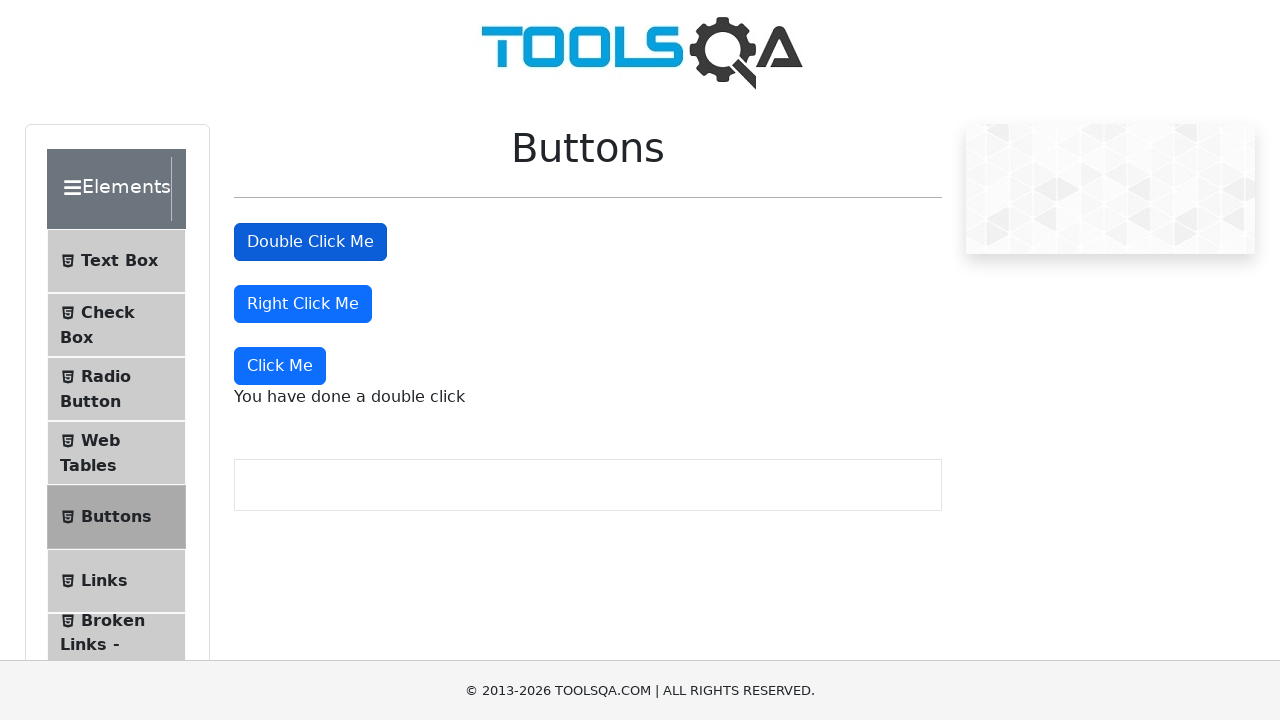

Waited for double-click message to appear
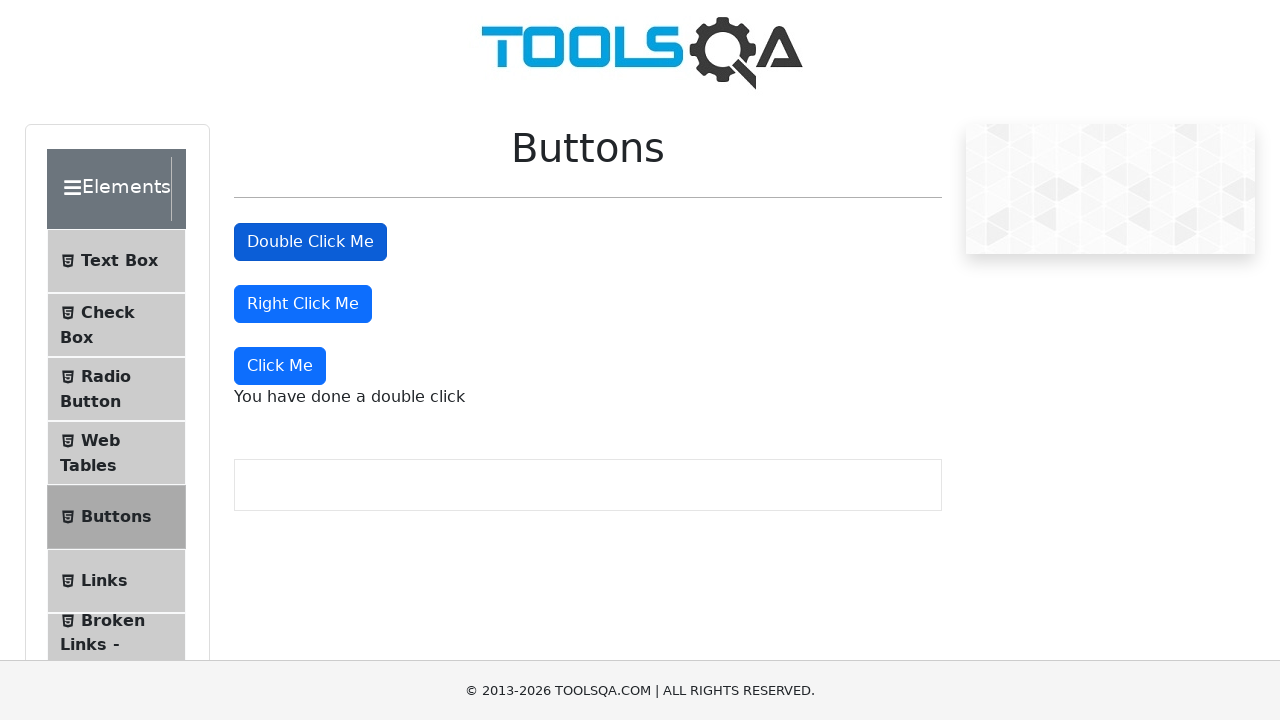

Retrieved the double-click message text
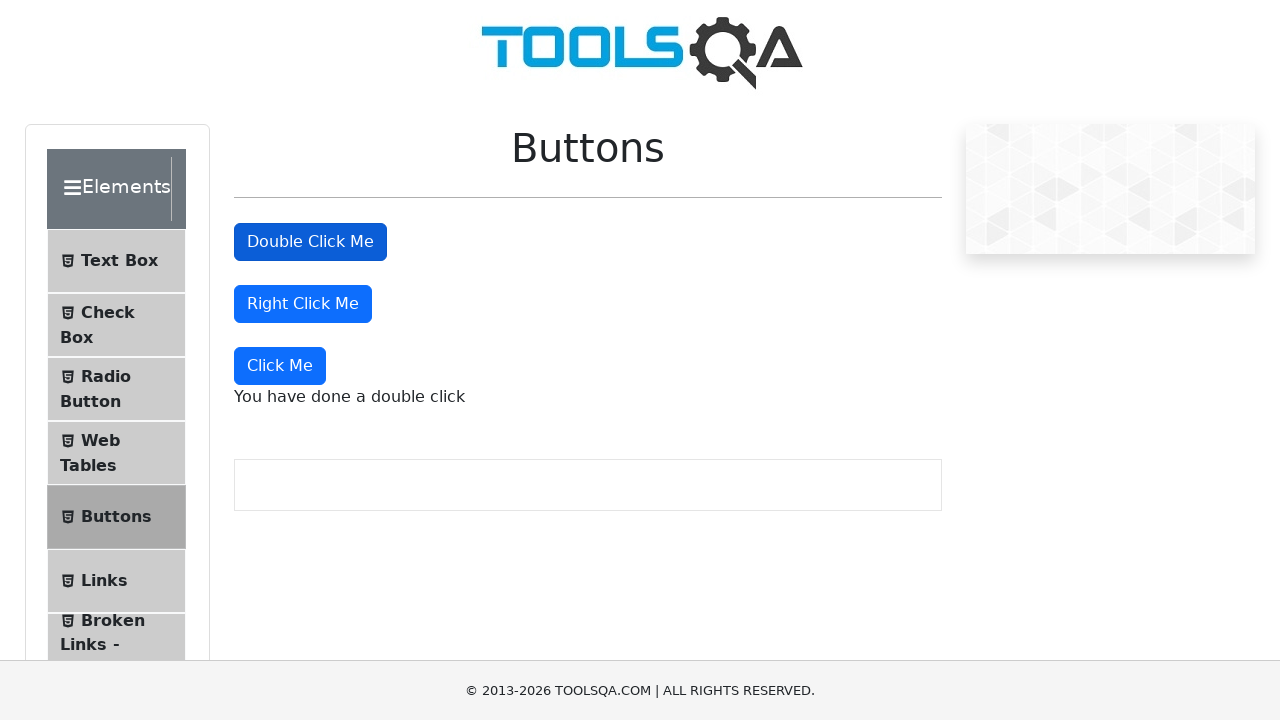

Verified that the message contains 'double click'
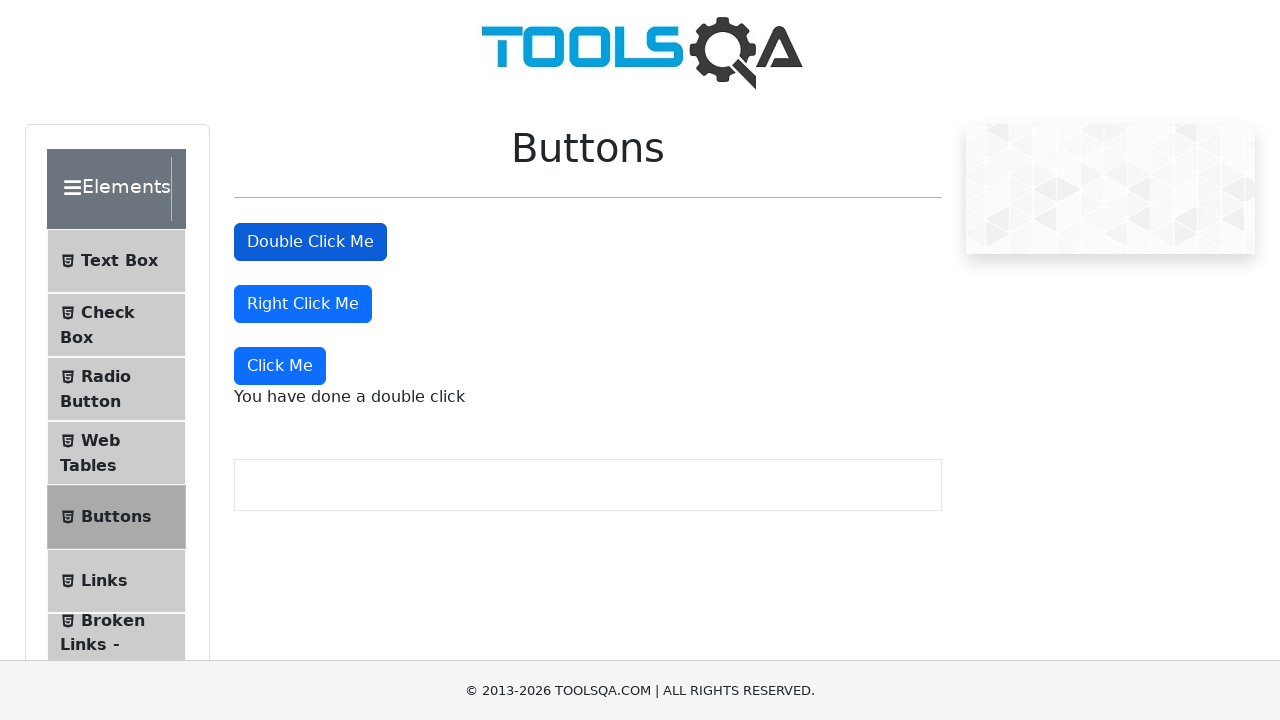

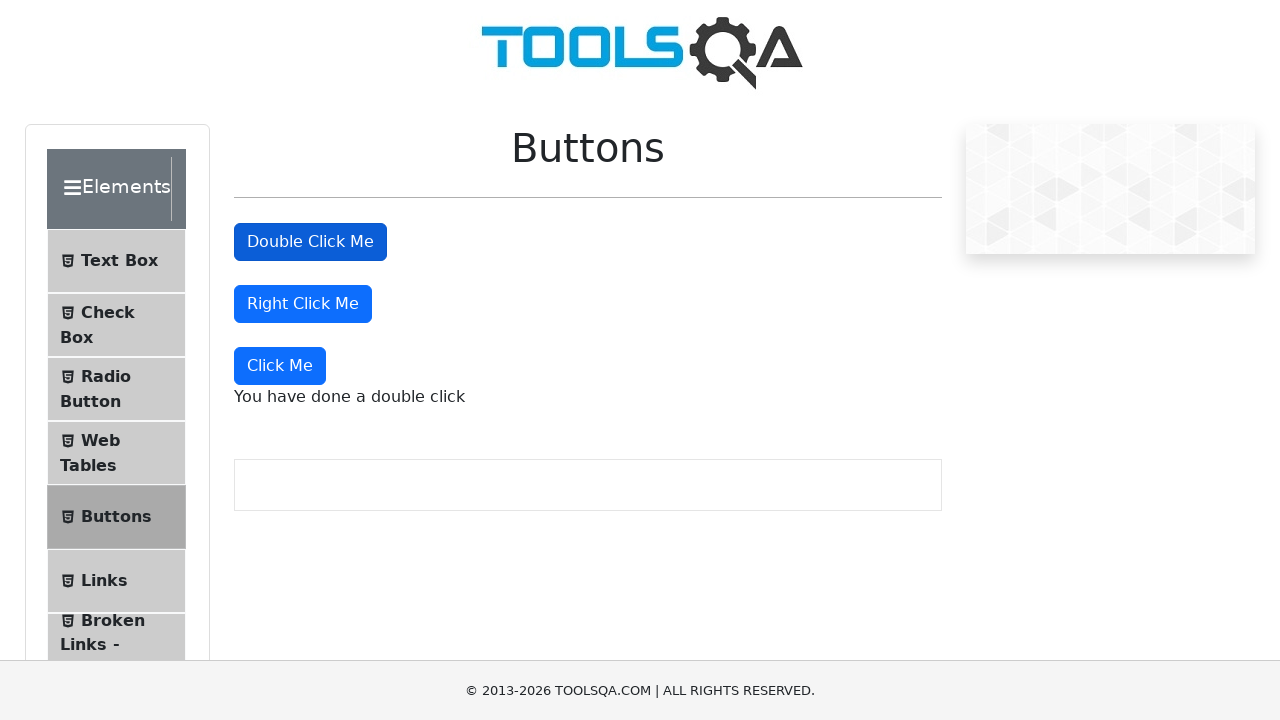